Tests browser tab handling by clicking a link that opens a new tab, switching to it, closing it, and switching back to the original tab.

Starting URL: https://www.w3schools.com

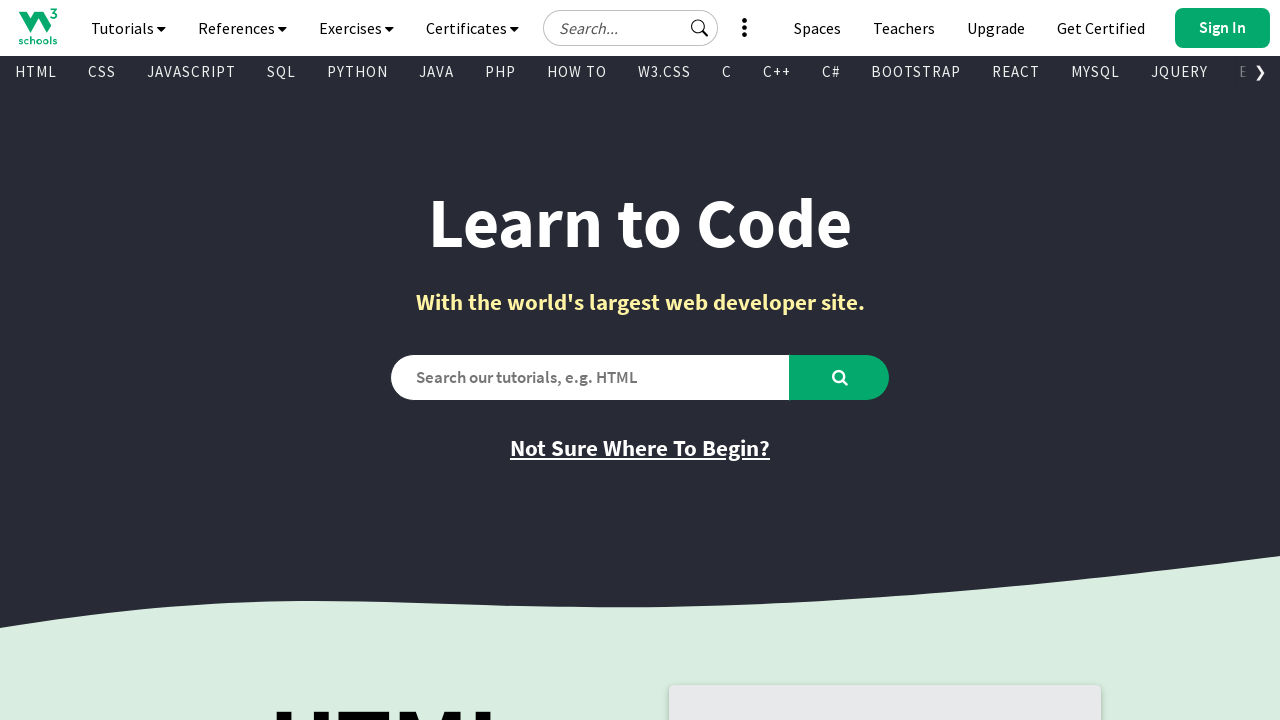

Clicked 'Try it Yourself' link to open new tab at (785, 360) on text=Try it Yourself
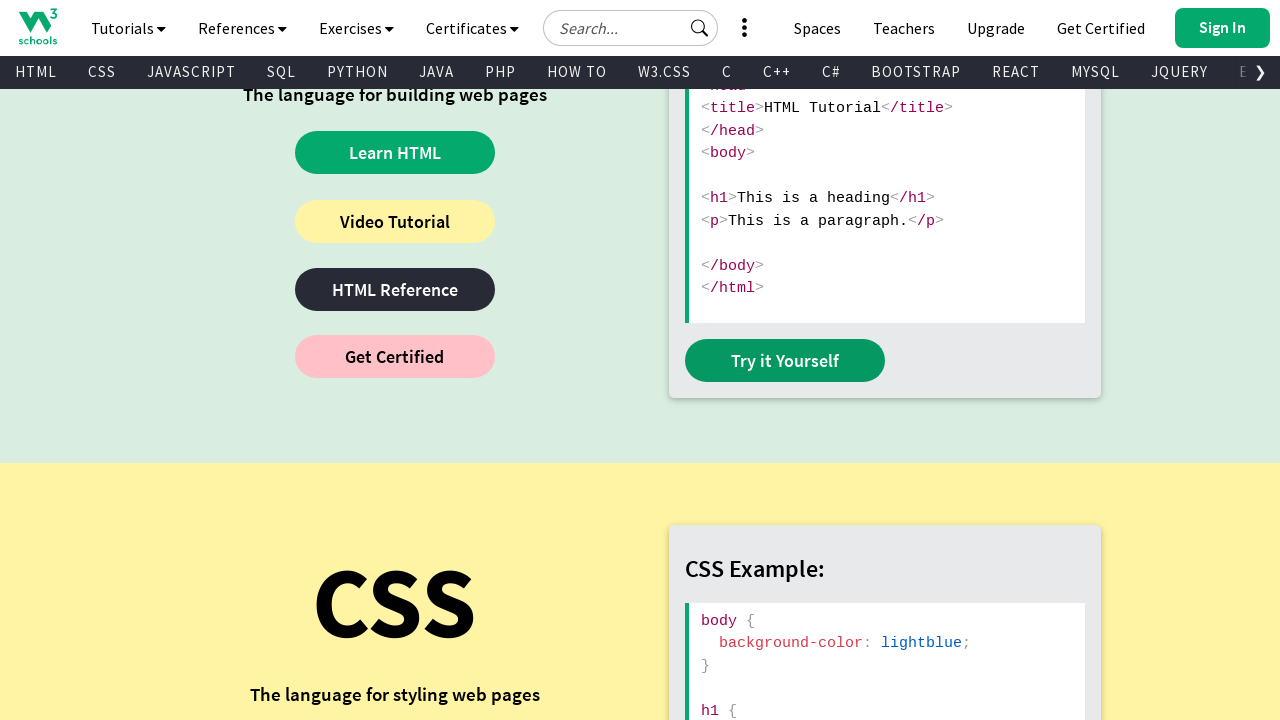

Obtained reference to new tab
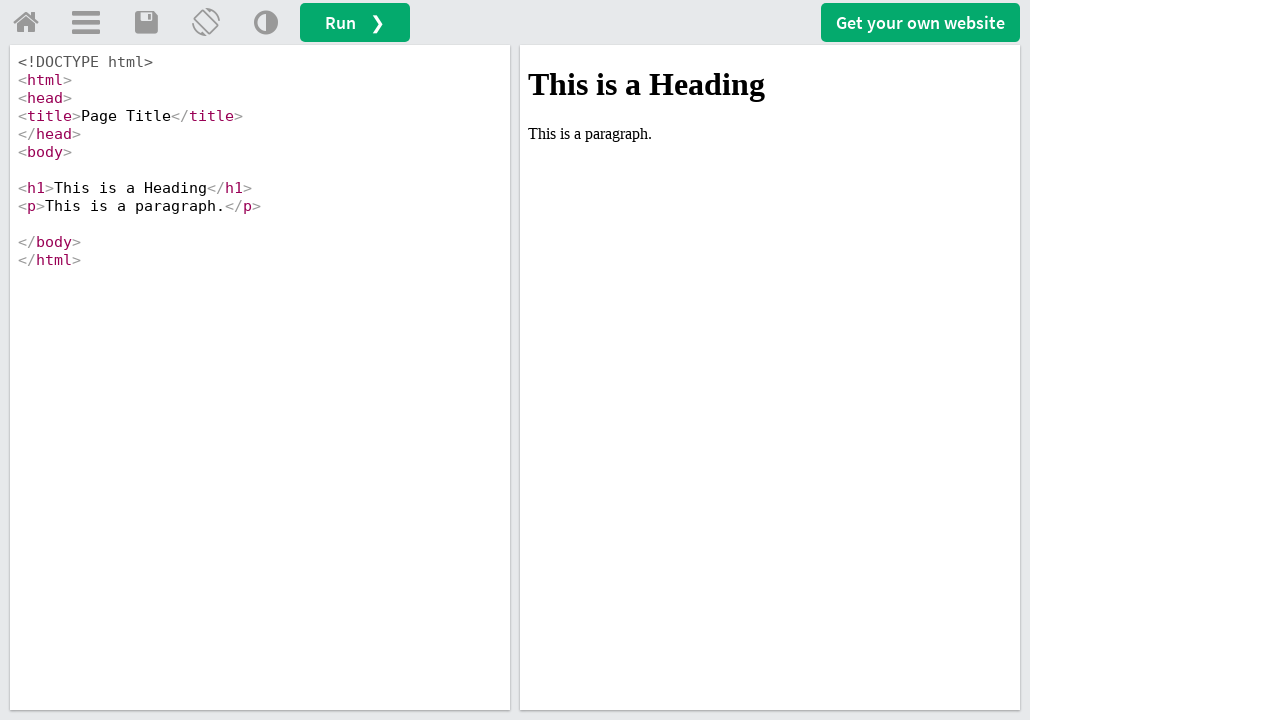

New tab finished loading
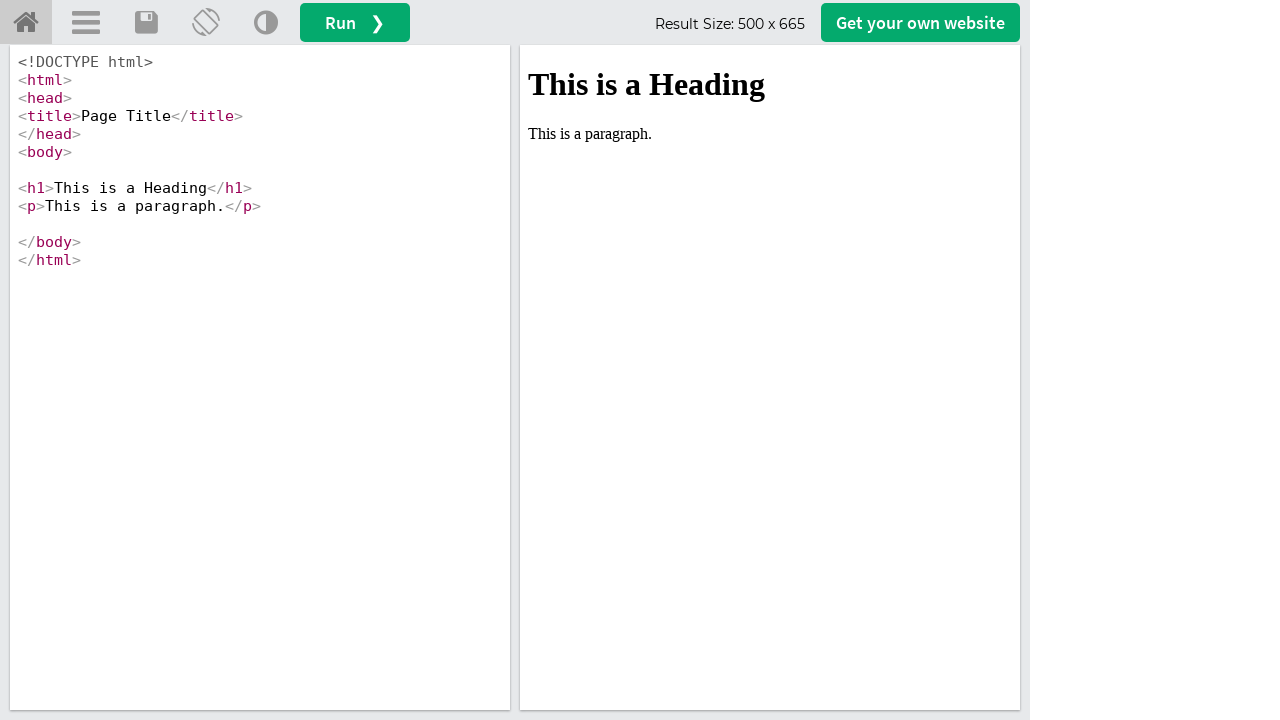

Closed the new tab
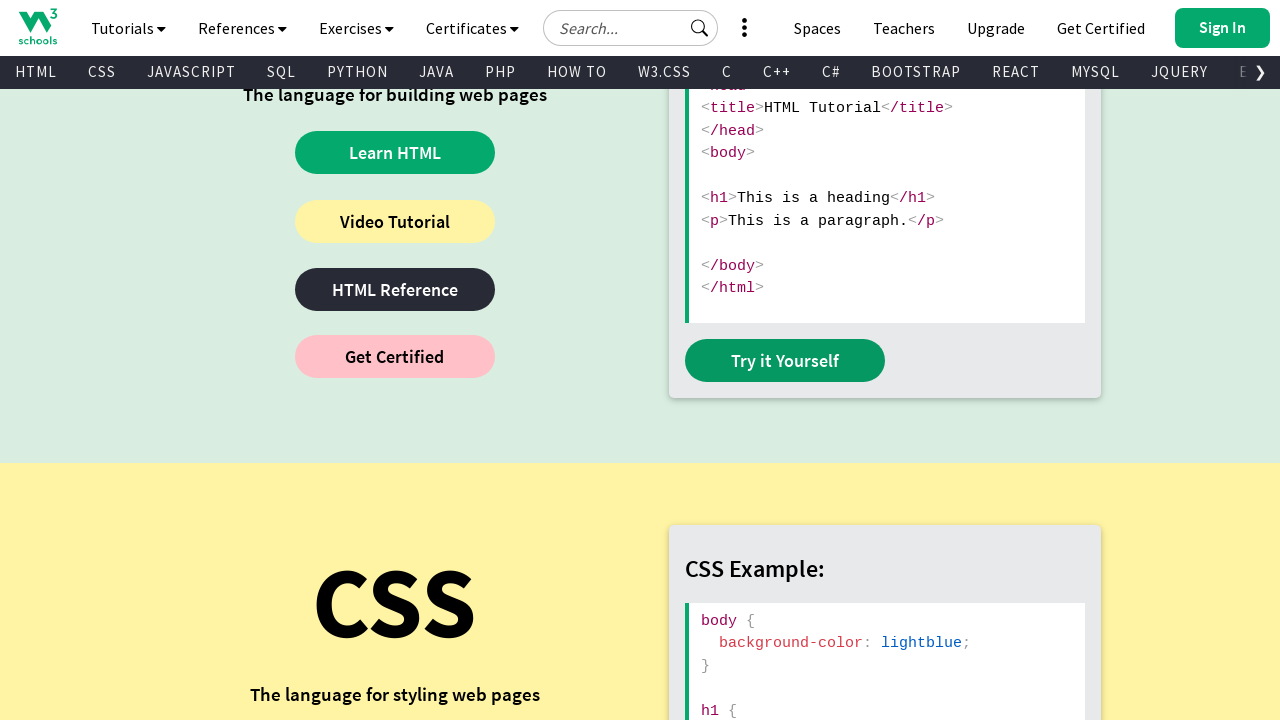

Verified original tab is still loaded and active
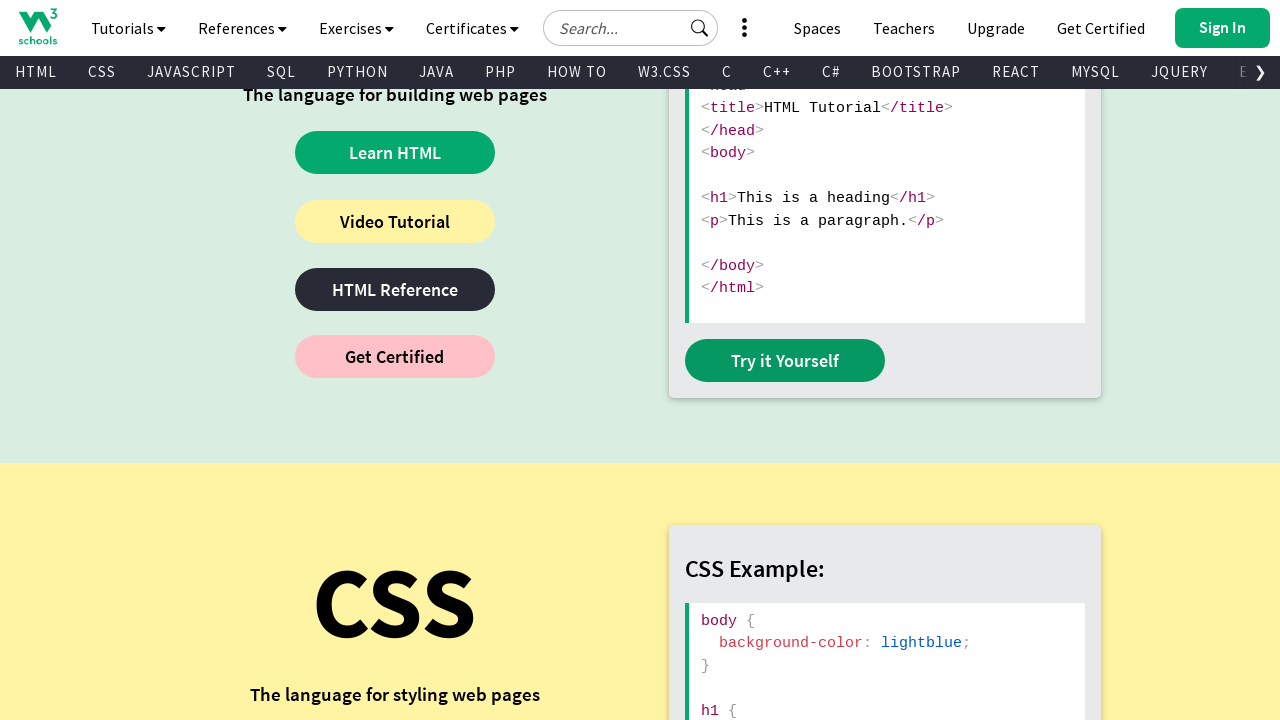

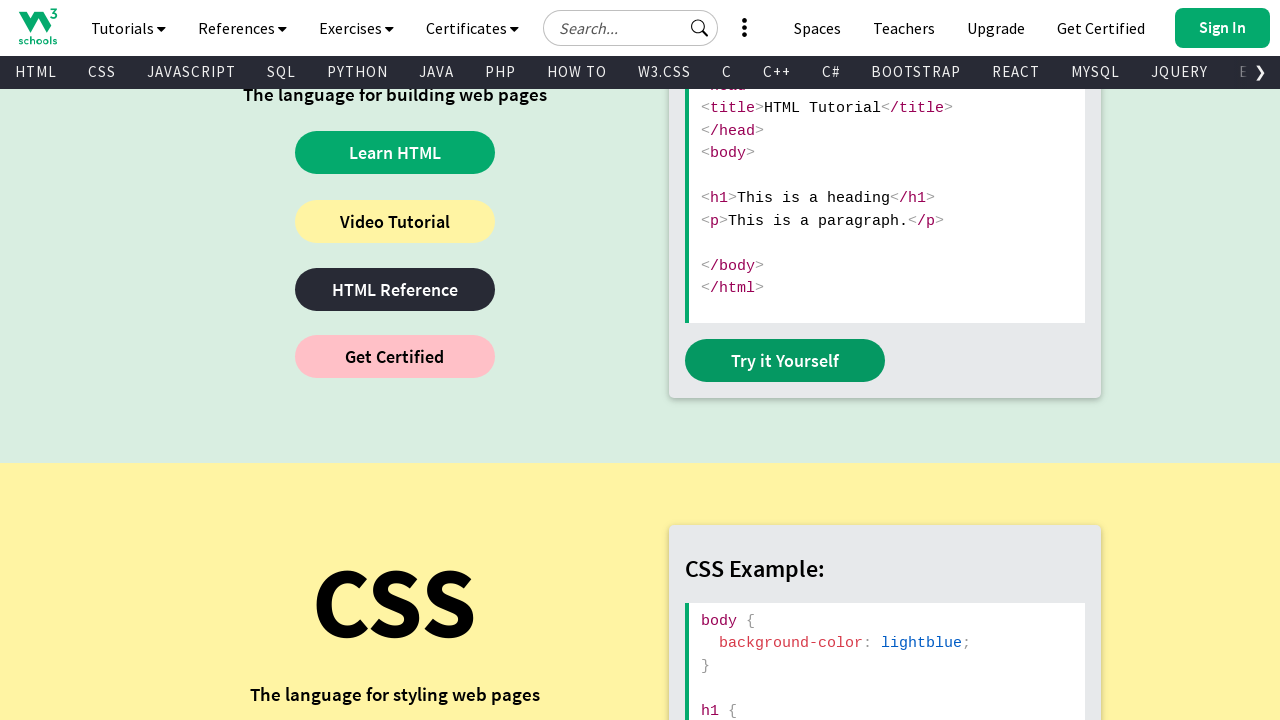